Navigates to the Form Authentication page and verifies the page title

Starting URL: https://the-internet.herokuapp.com/

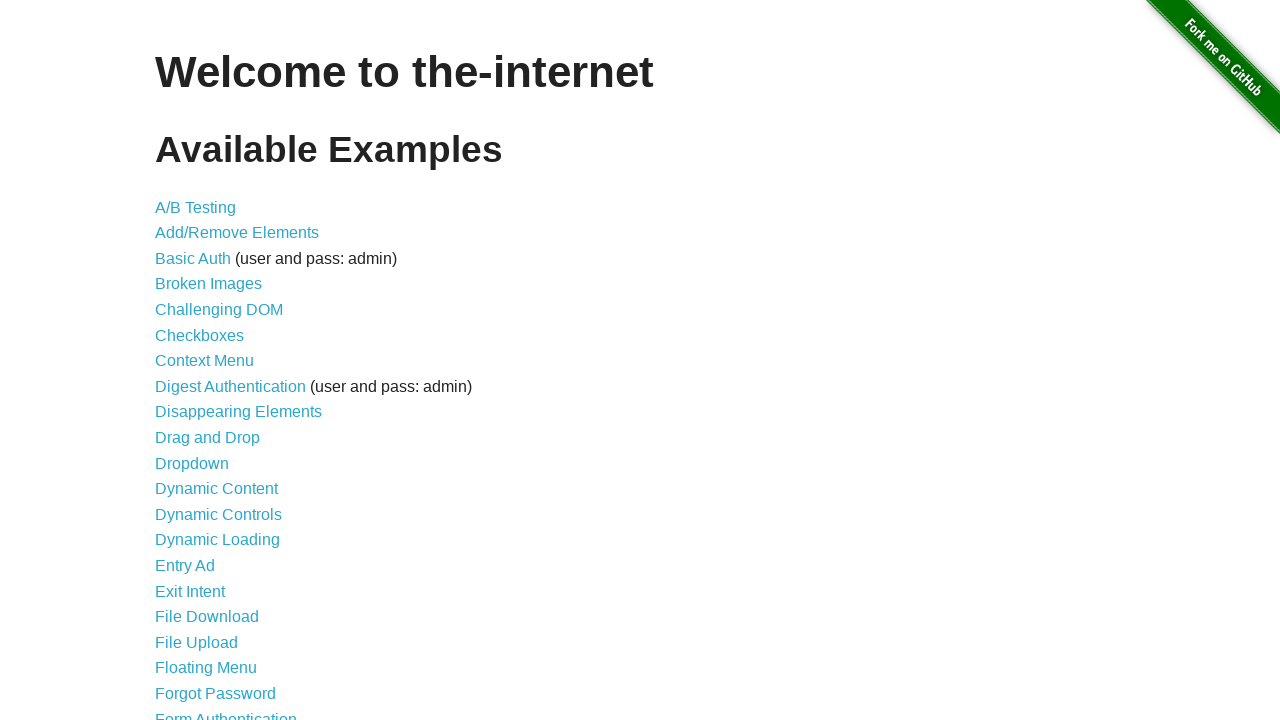

Navigated to The Internet homepage
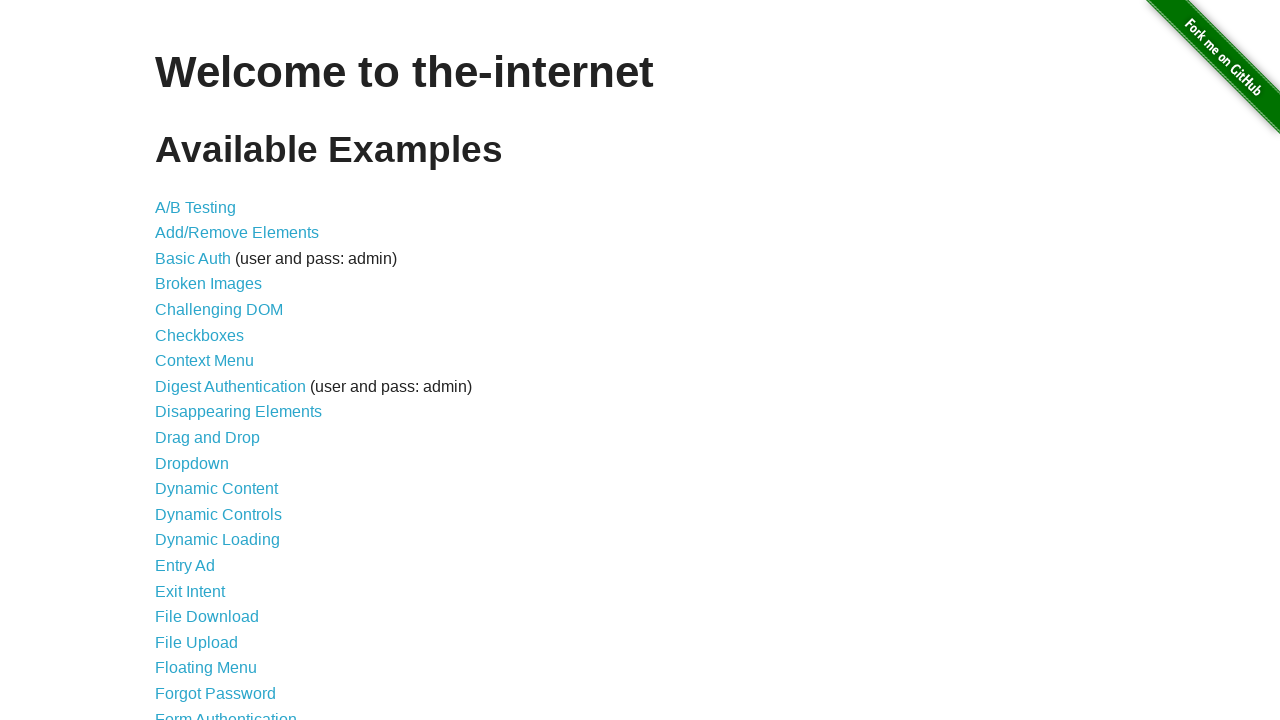

Clicked on Form Authentication link at (226, 712) on text="Form Authentication"
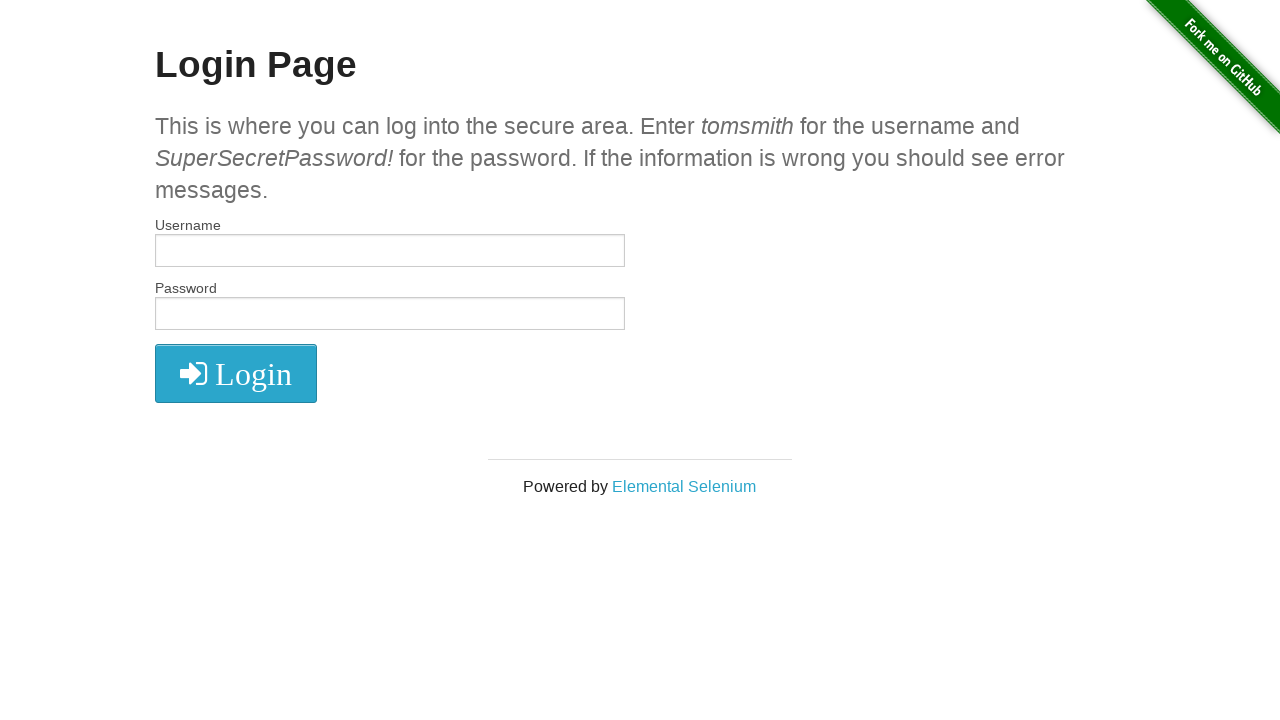

Verified page title is 'The Internet'
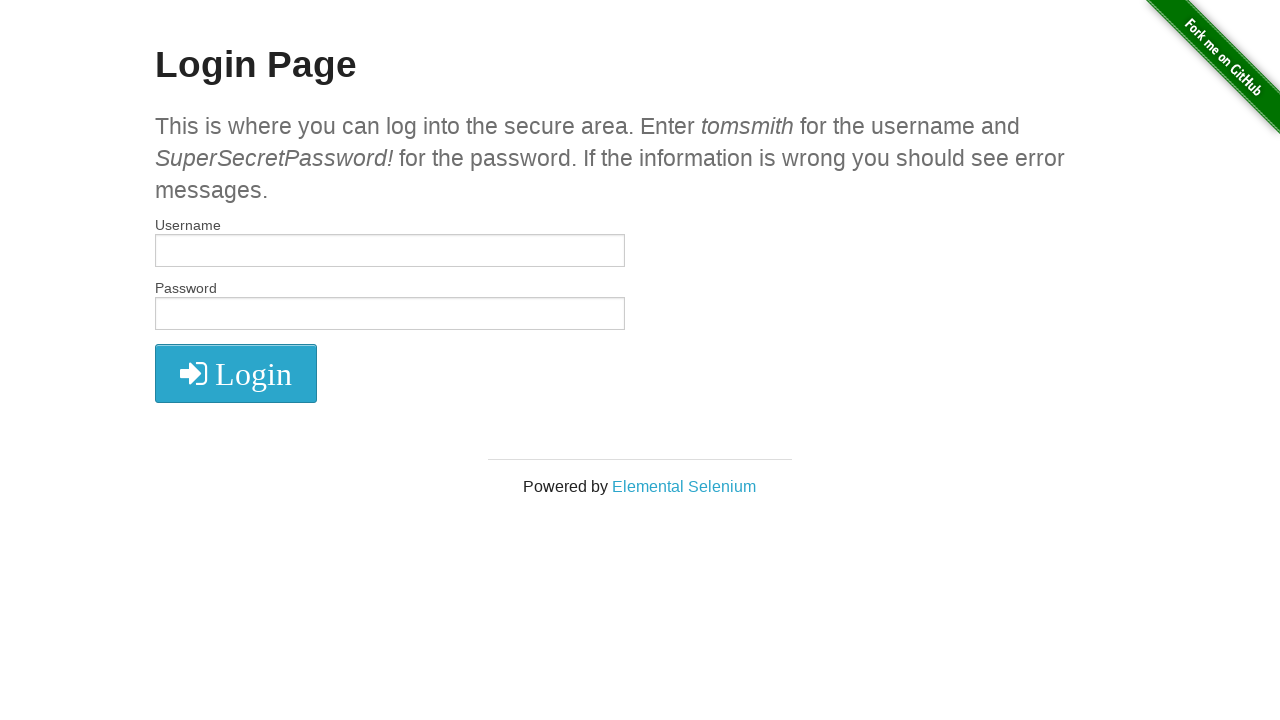

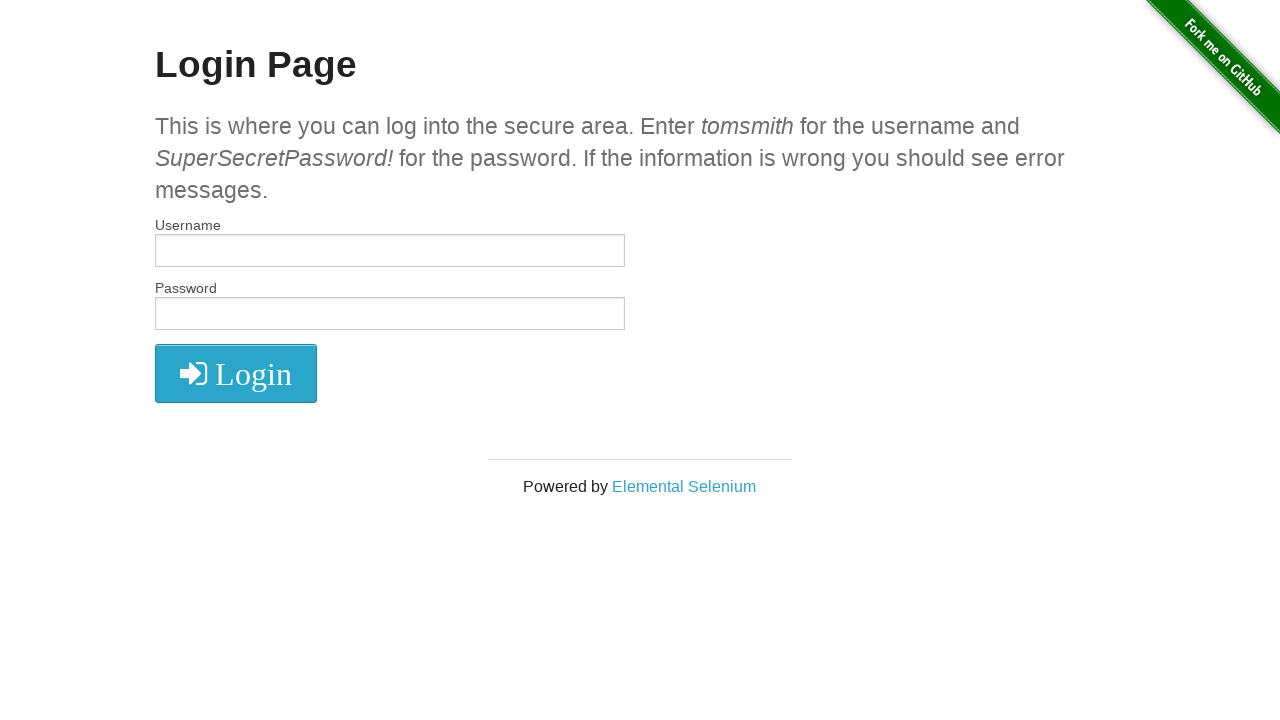